Tests XPath navigation using parent-child-sibling relationships by locating and getting text from a button element on the Rahul Shetty Academy practice page

Starting URL: https://rahulshettyacademy.com/AutomationPractice/

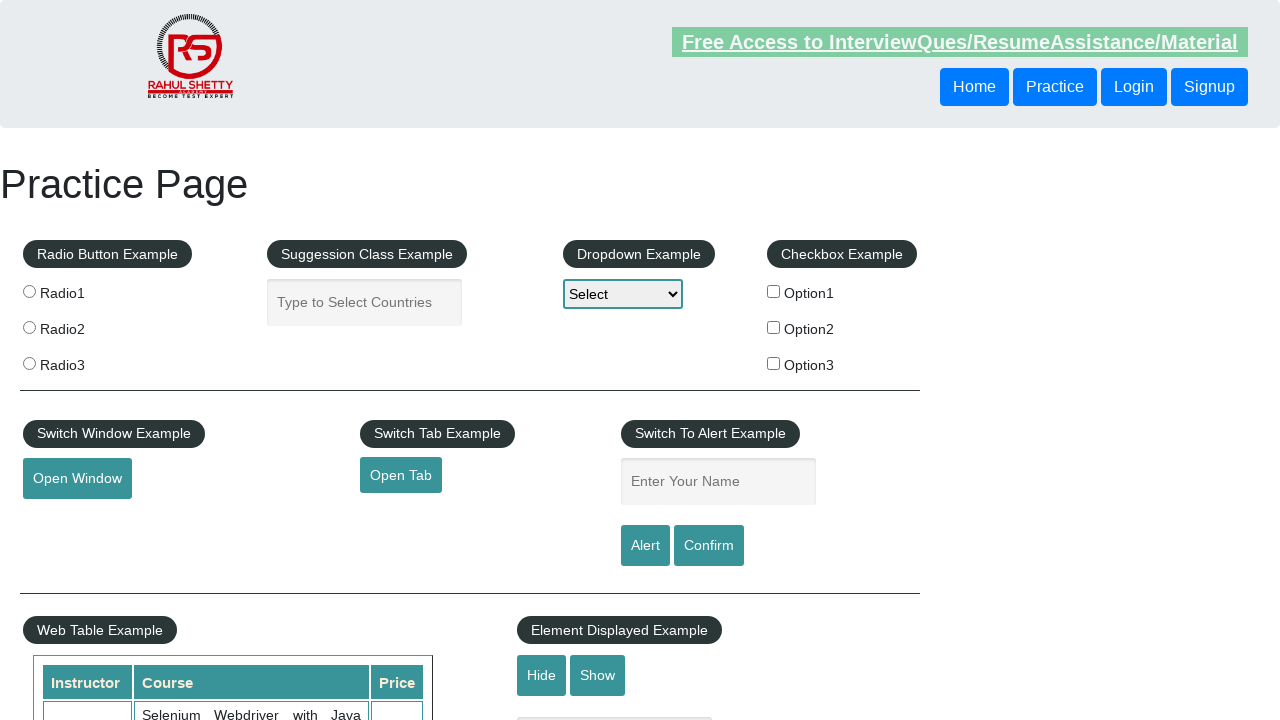

Retrieved text content from sibling button element using XPath parent-child-sibling navigation
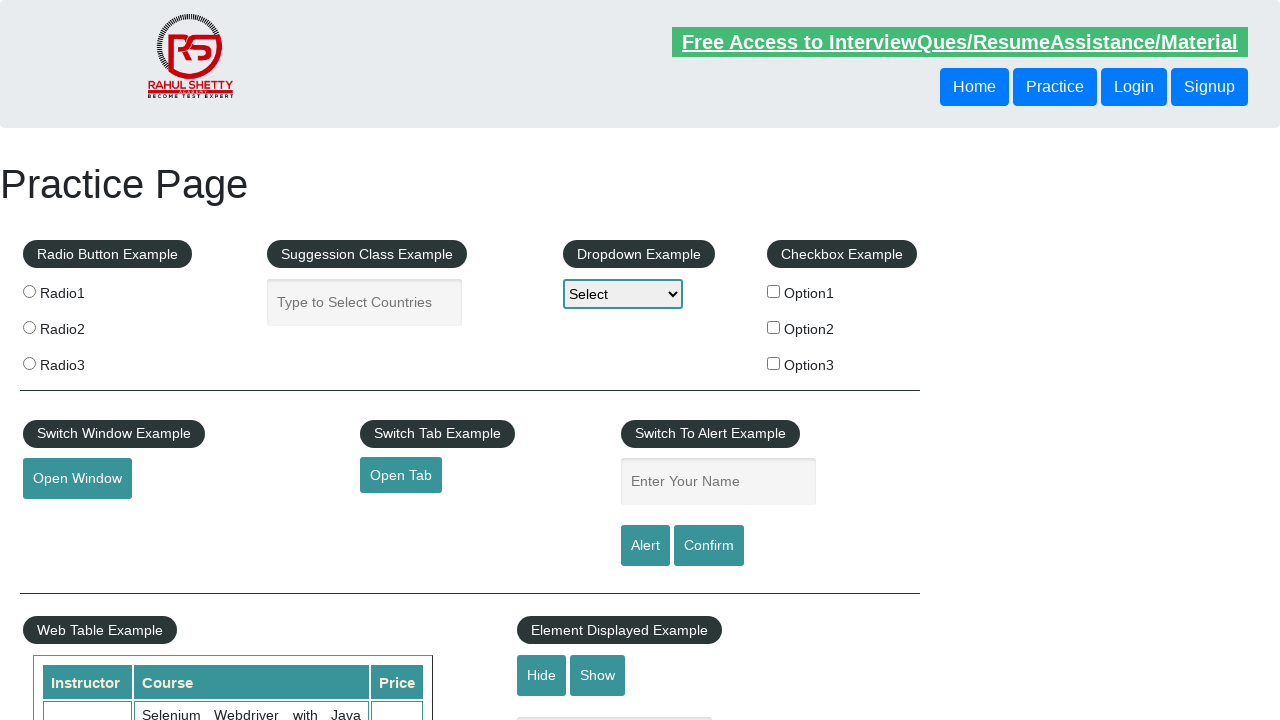

Waited for sibling button element to be visible on the page
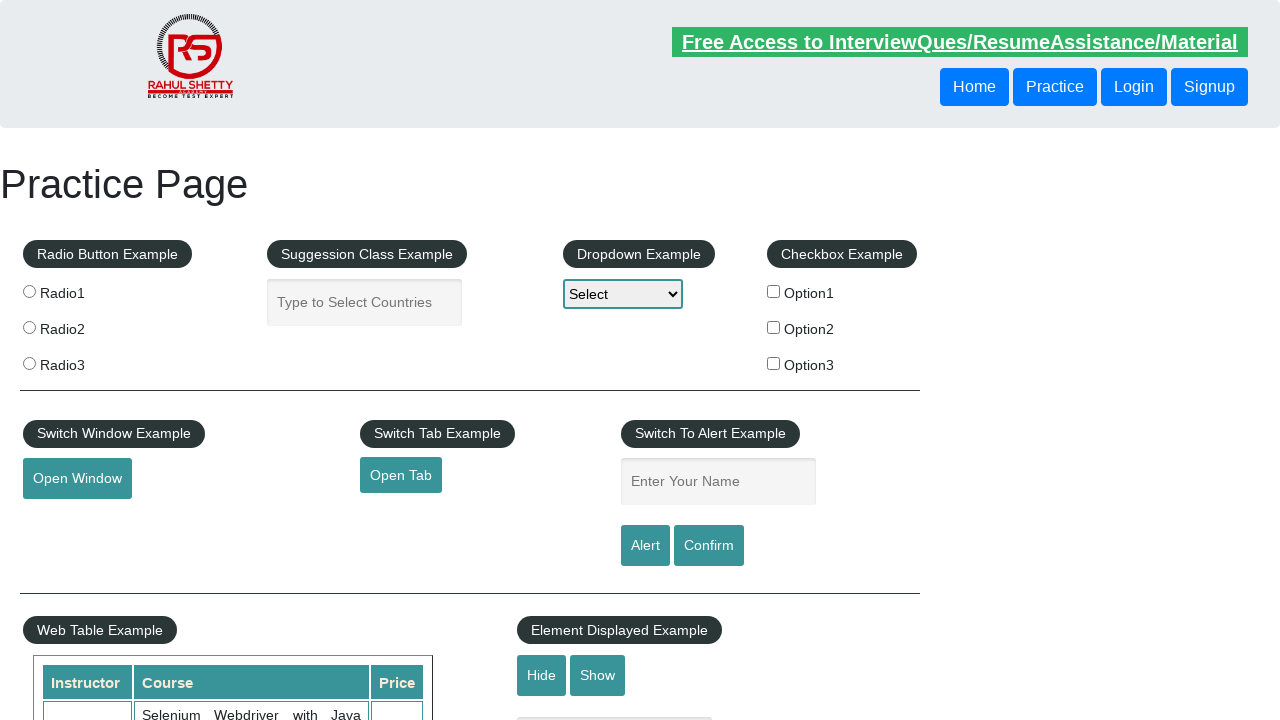

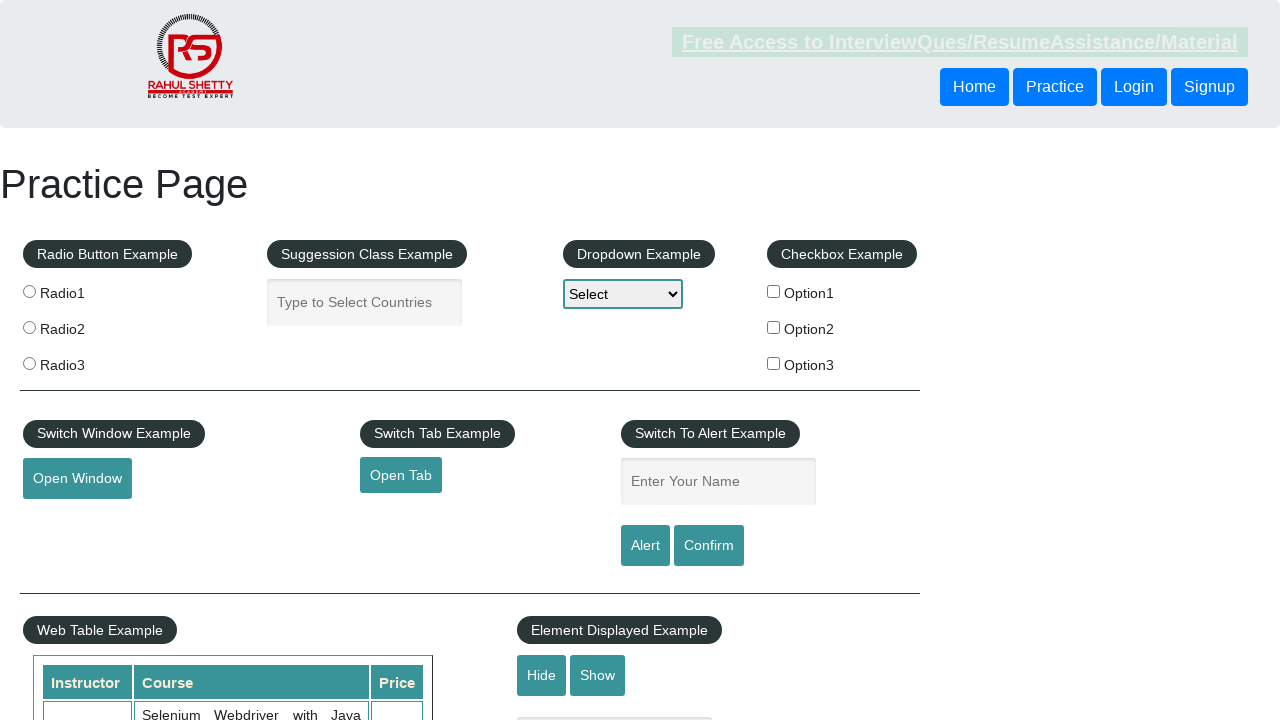